Tests radio button handling by finding all radio buttons on a practice page and clicking each one that is not already checked, demonstrating dynamic radio button selection.

Starting URL: https://www.tutorialspoint.com/selenium/practice/selenium_automation_practice.php

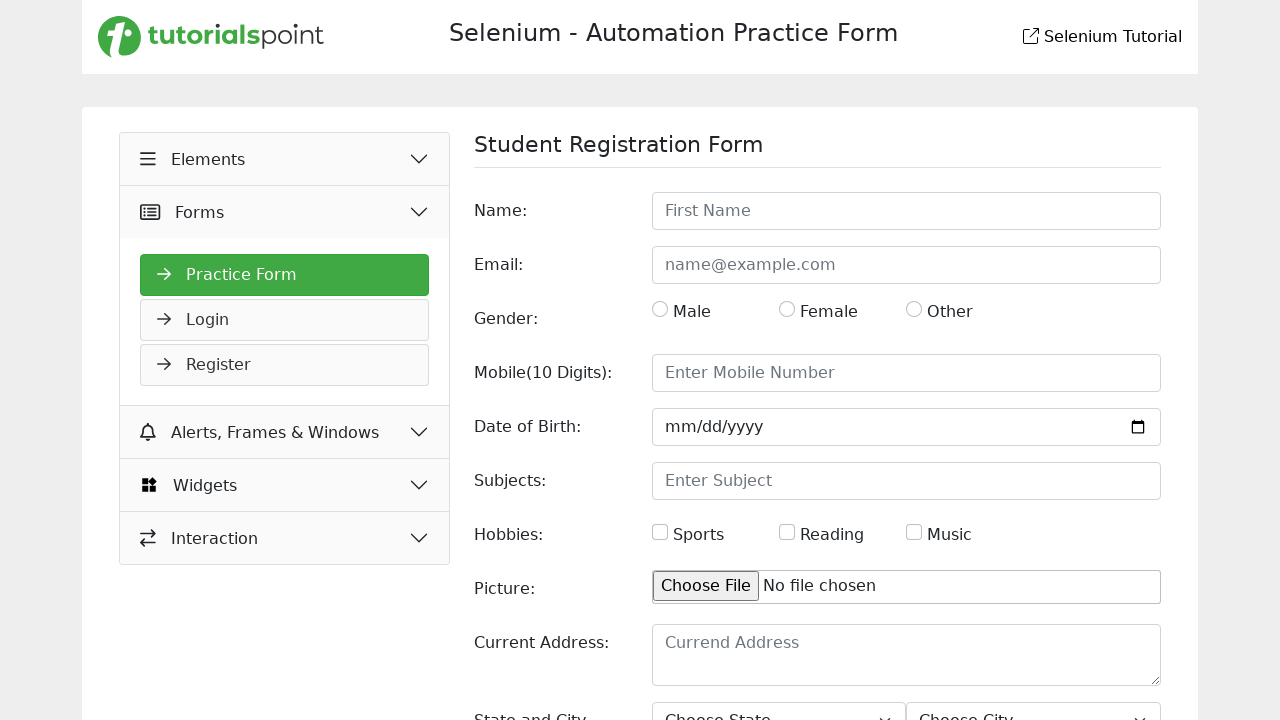

Waited for page to load
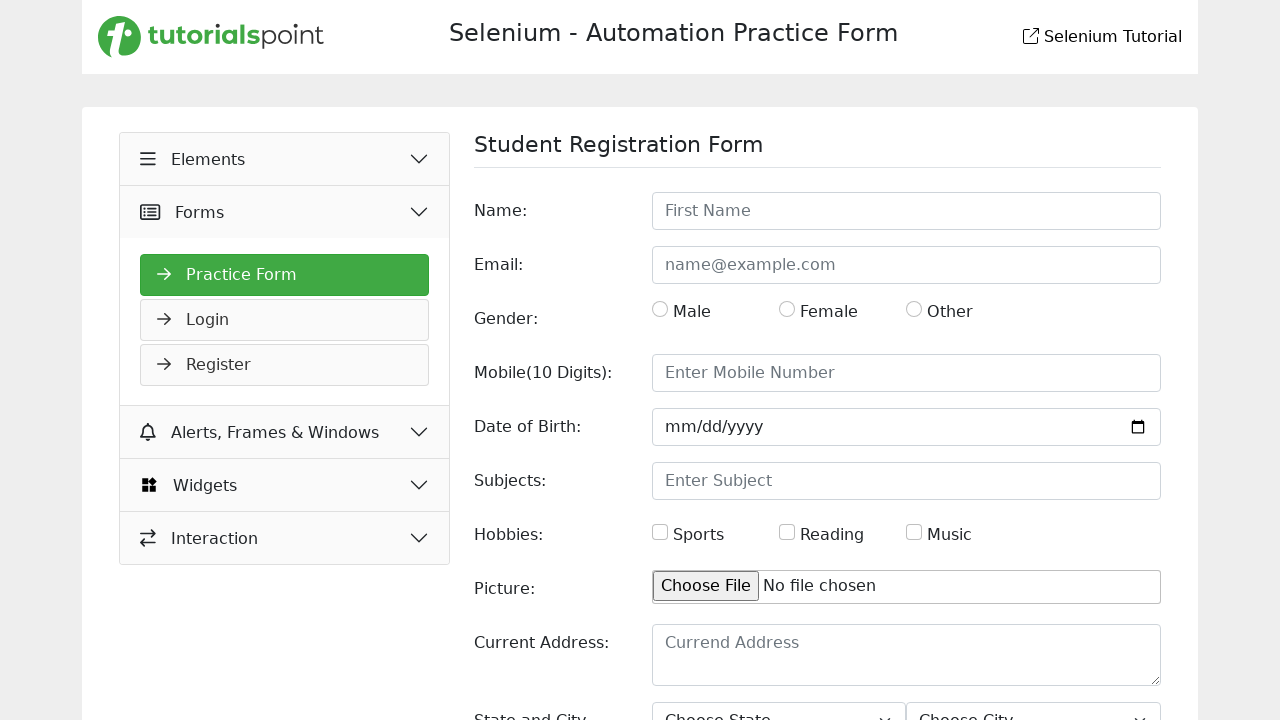

Found 3 radio buttons on the page
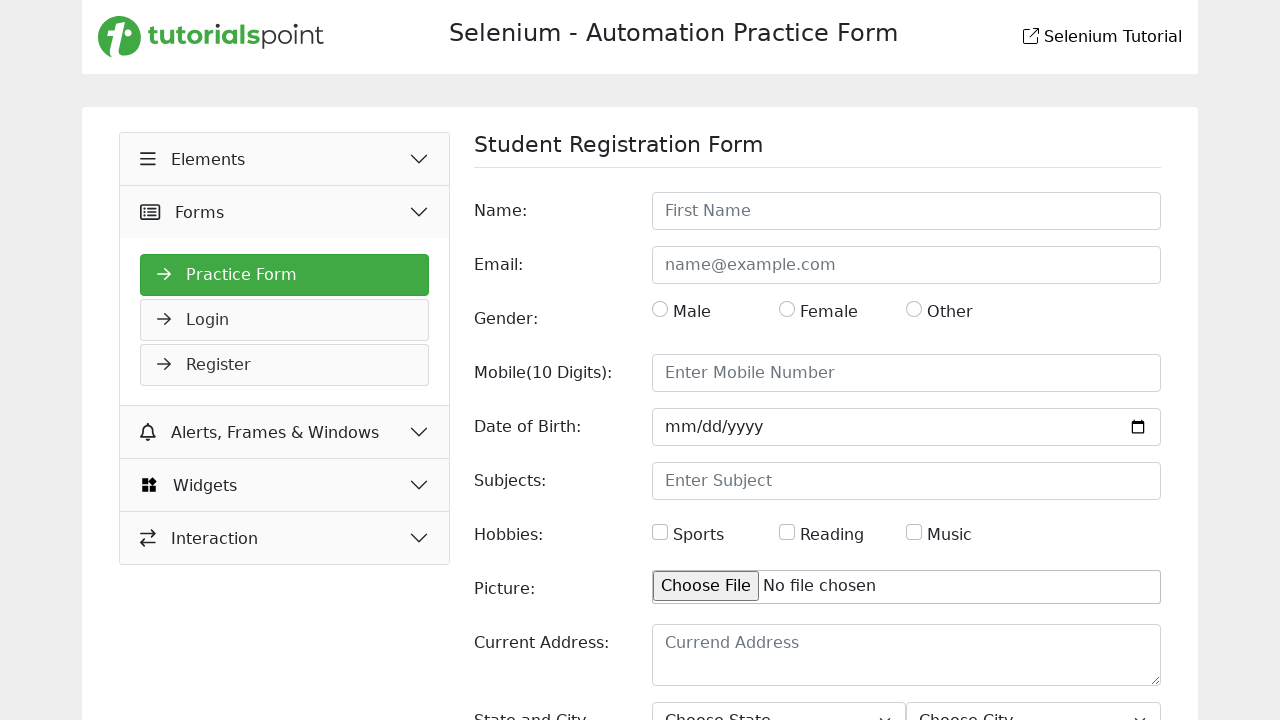

Clicked an unchecked radio button
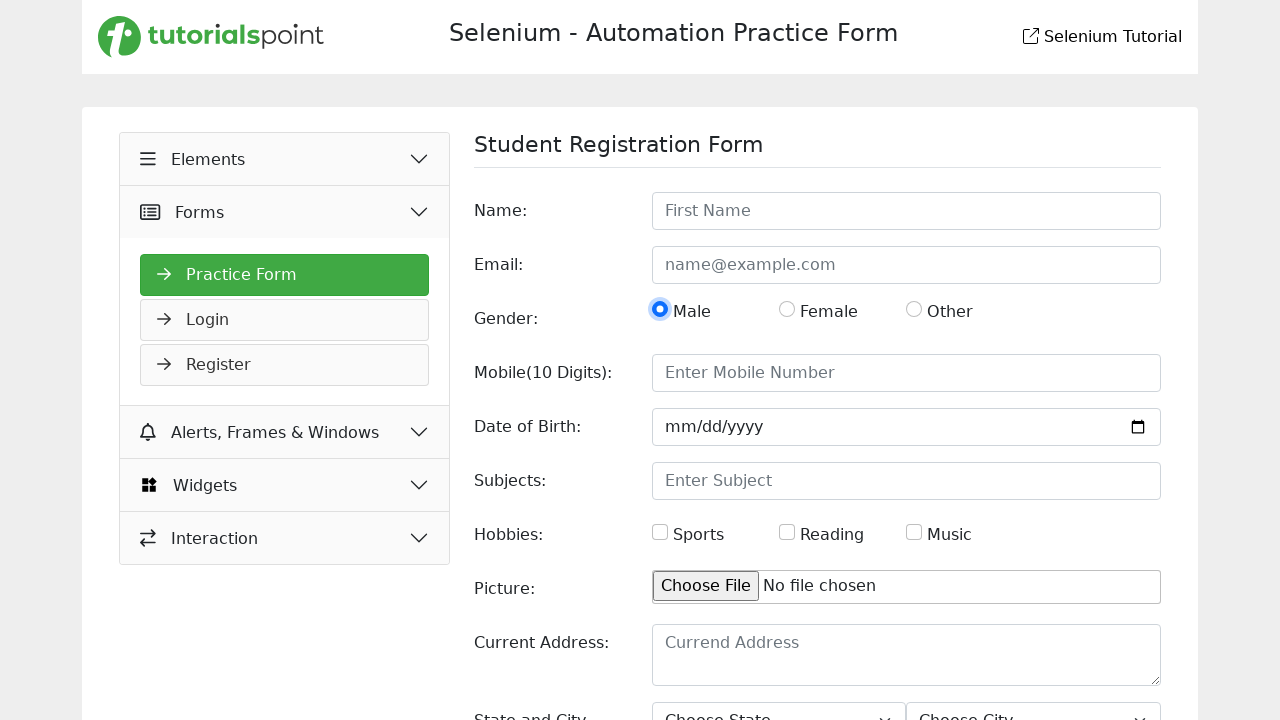

Clicked an unchecked radio button
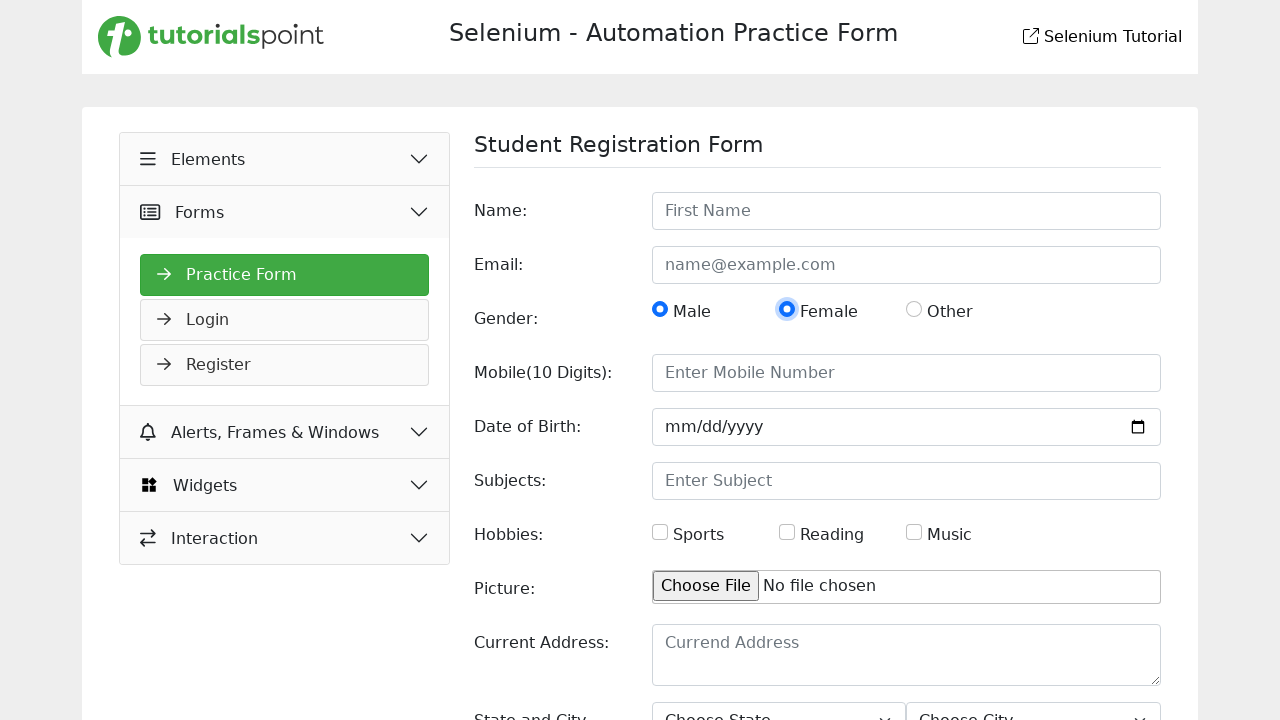

Clicked an unchecked radio button
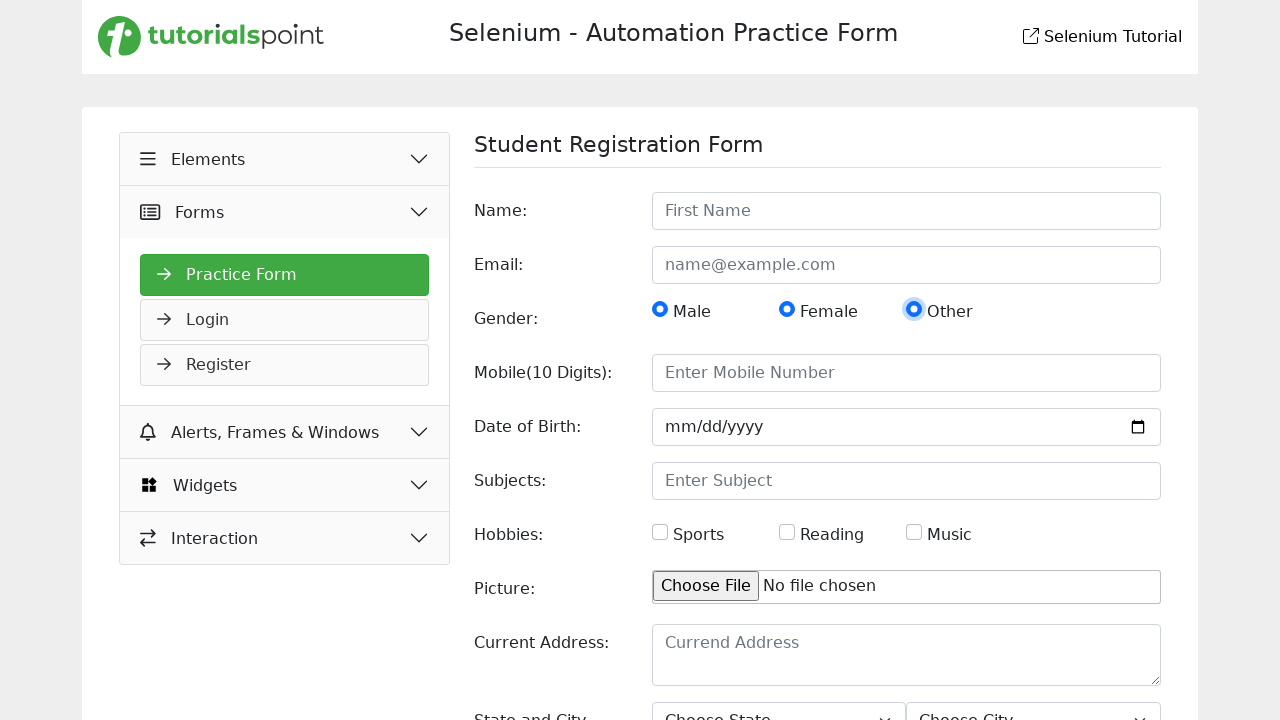

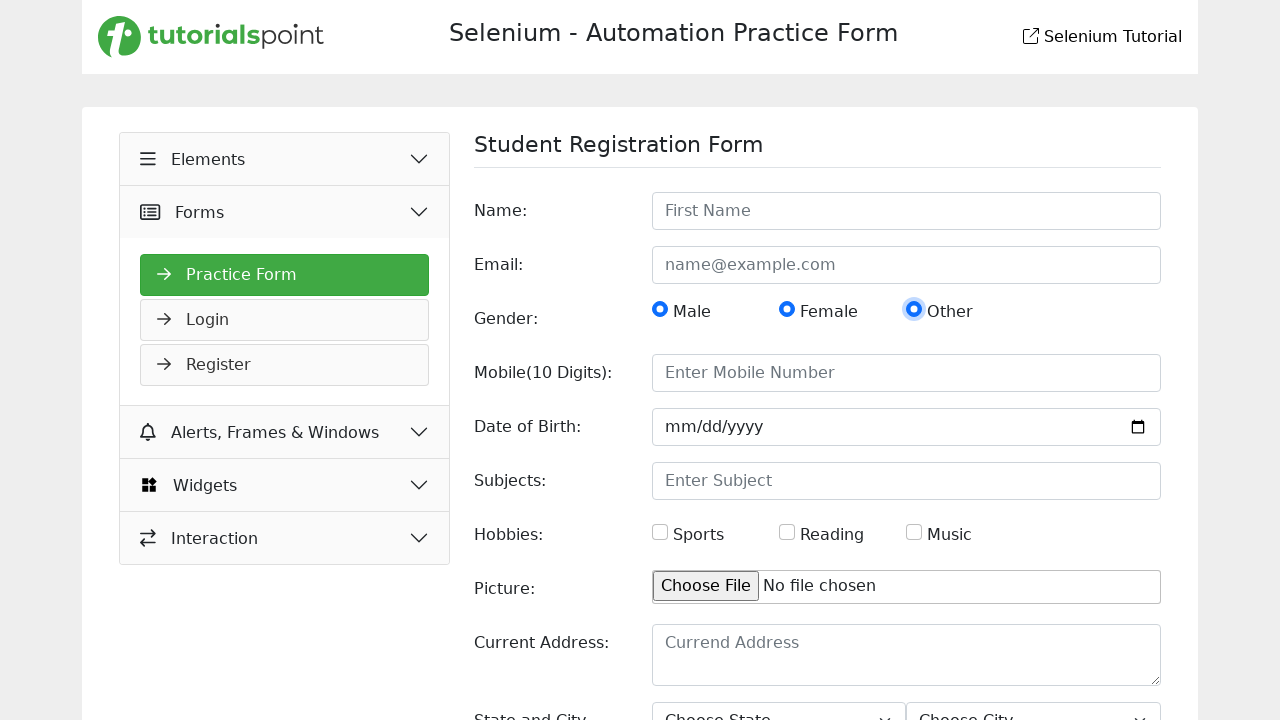